Solves a mathematical challenge by reading a value, calculating its result, filling the answer, checking required checkboxes and submitting the form

Starting URL: https://SunInJuly.github.io/execute_script.html

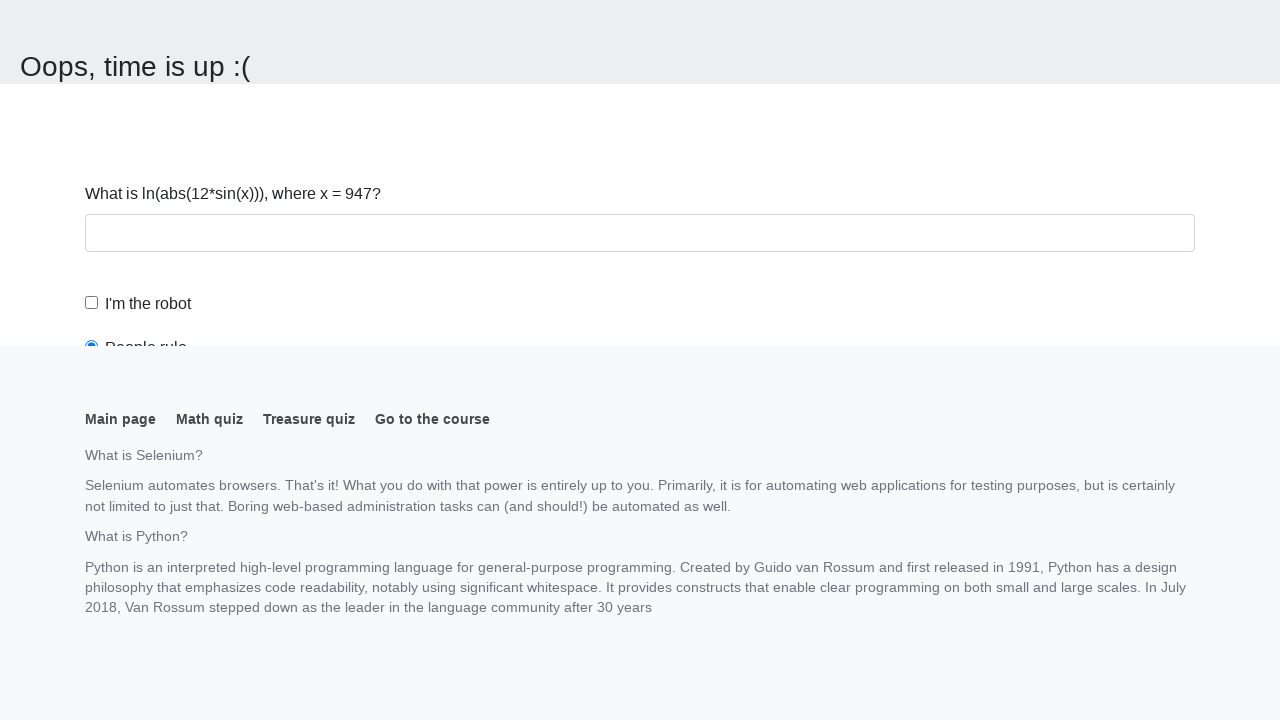

Navigated to the mathematical challenge page
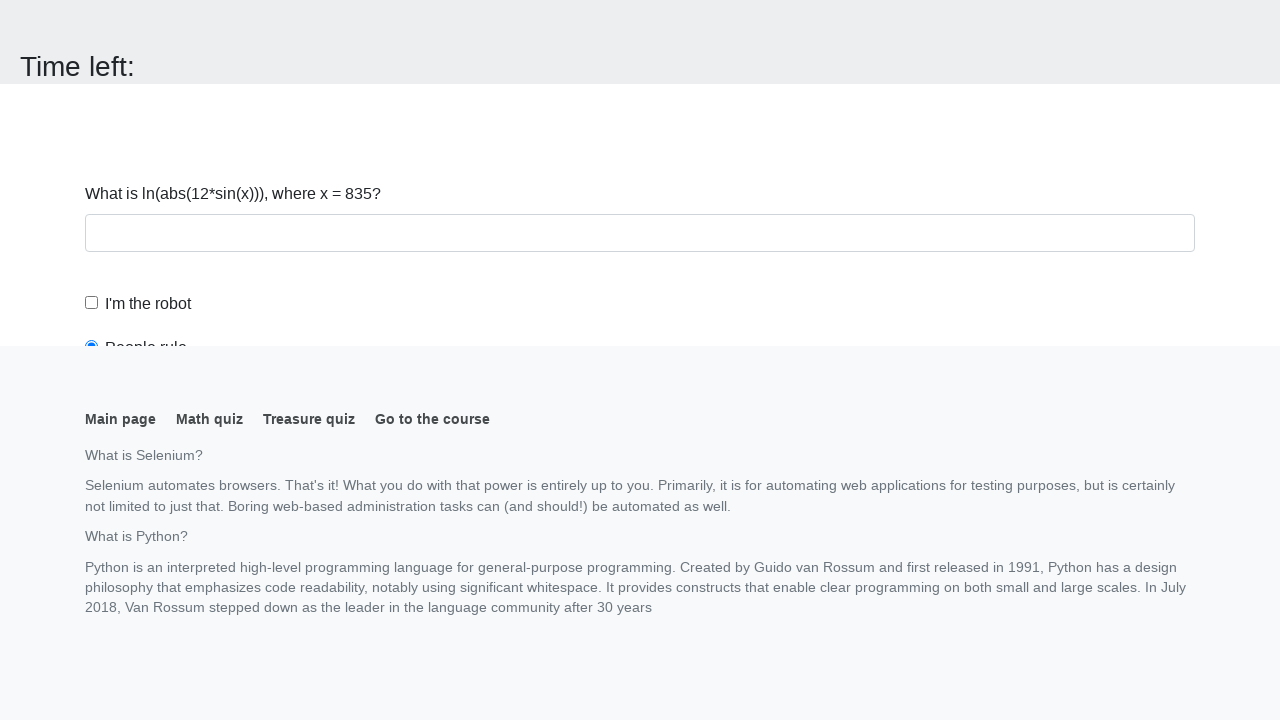

Retrieved the value from input_value element
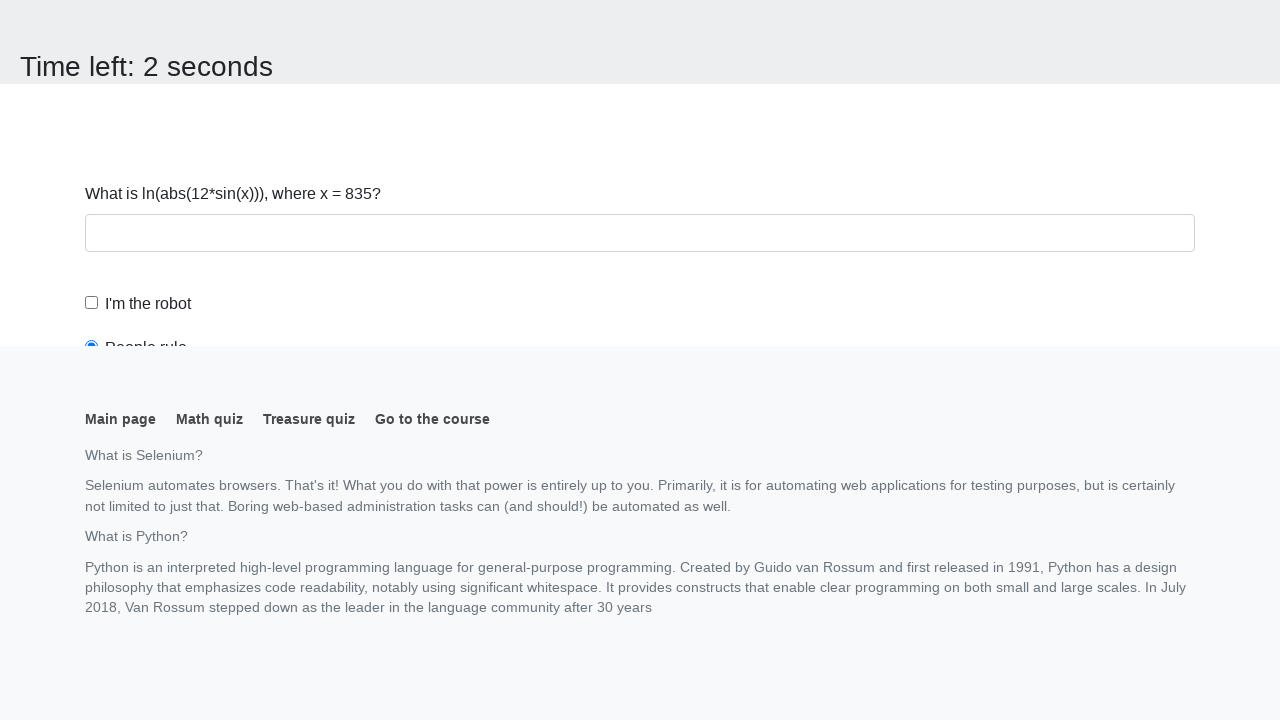

Calculated the result: 2.000386918332512
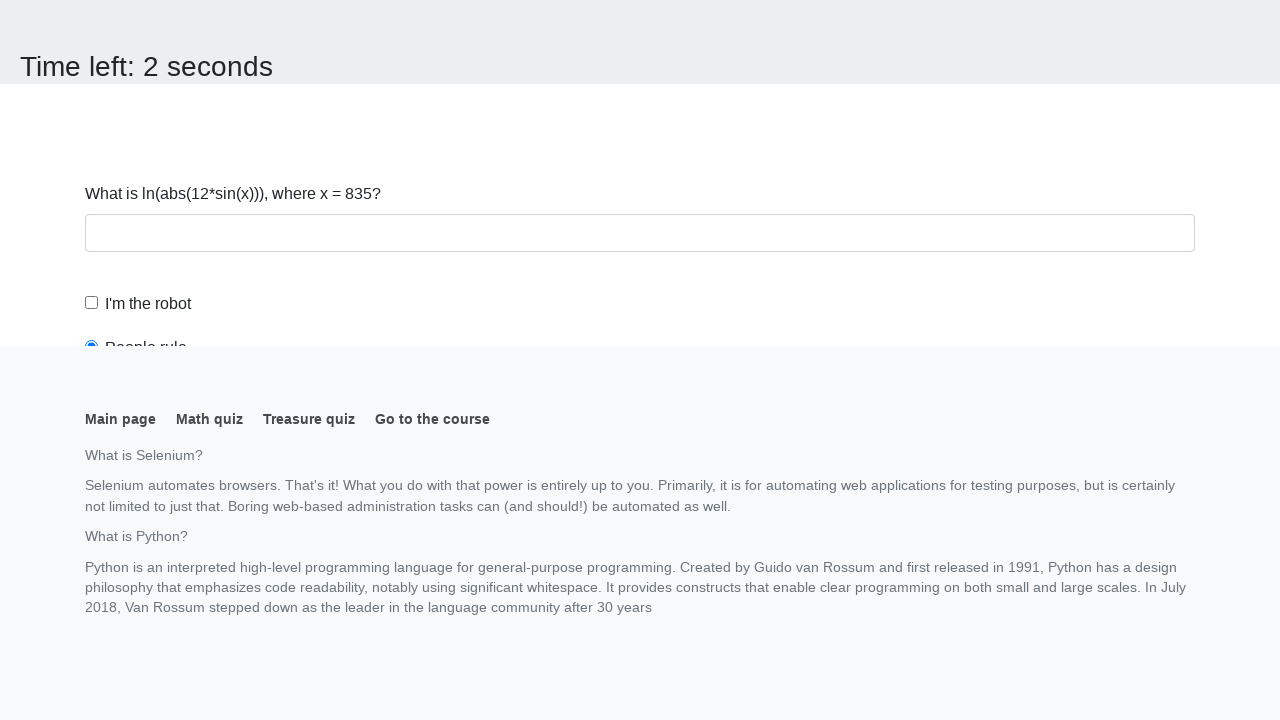

Filled the answer field with calculated value on #answer
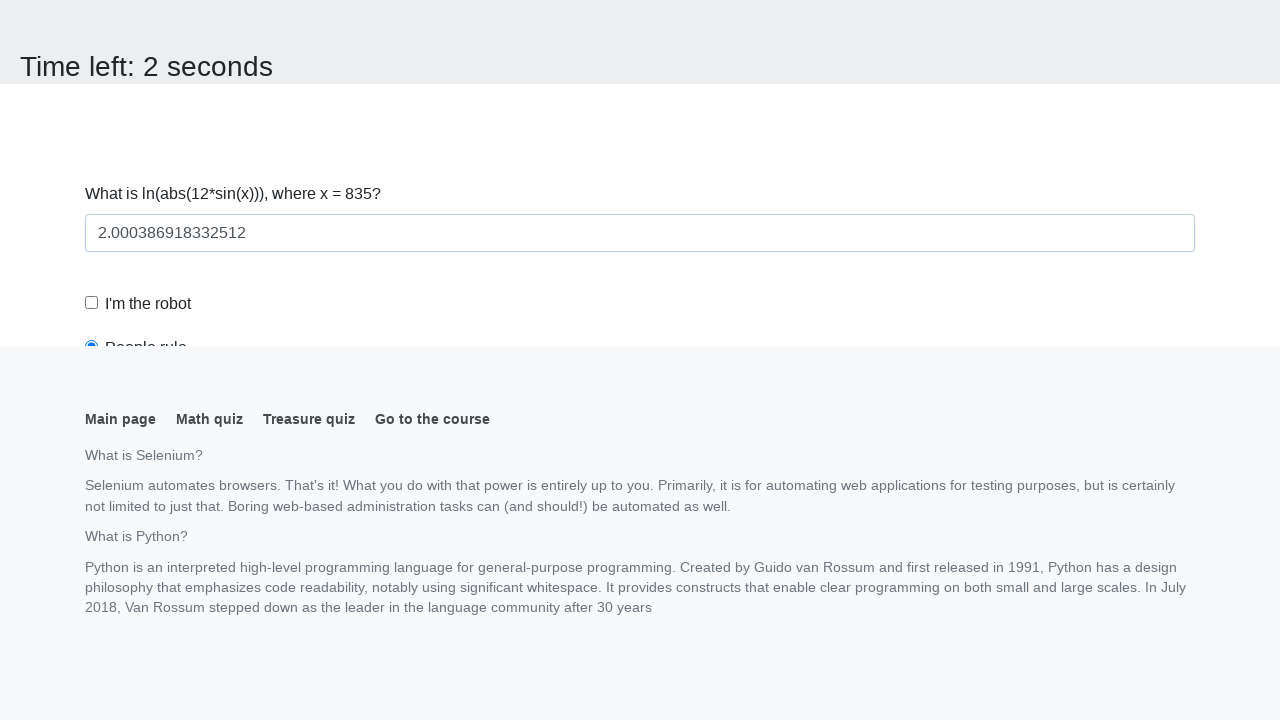

Scrolled down 100 pixels to reveal more elements
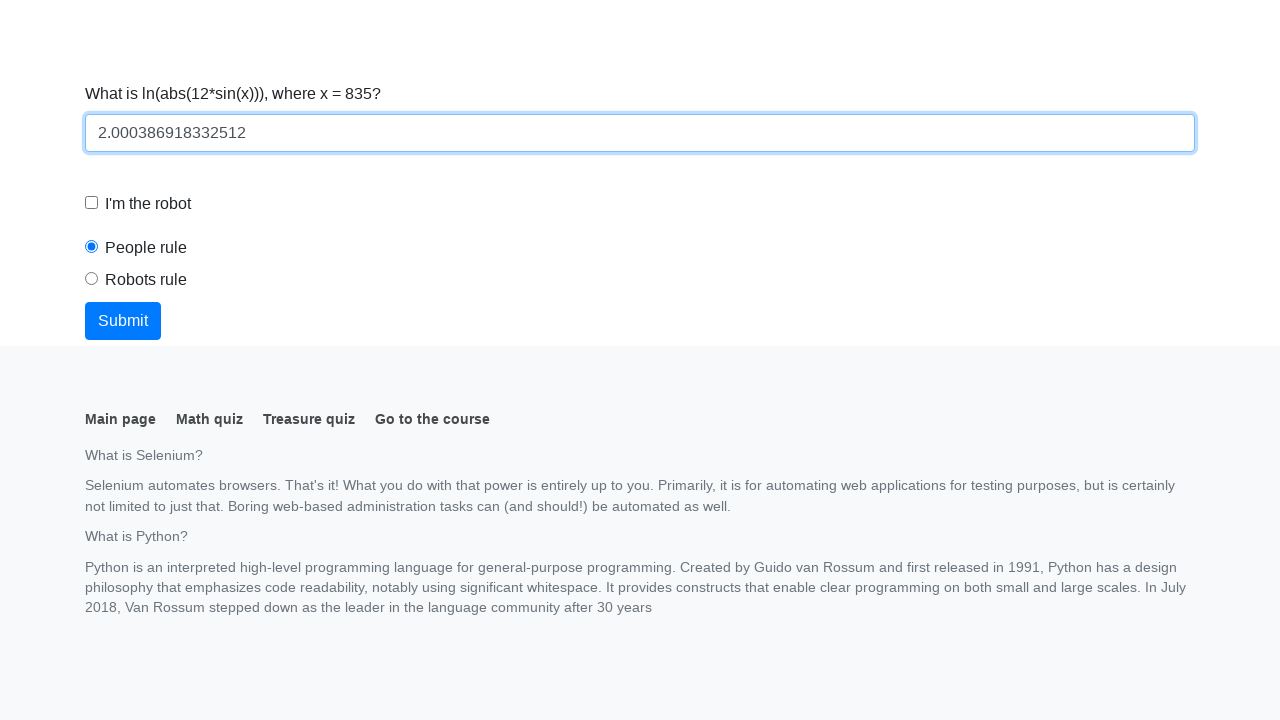

Checked the robot checkbox at (92, 203) on #robotCheckbox
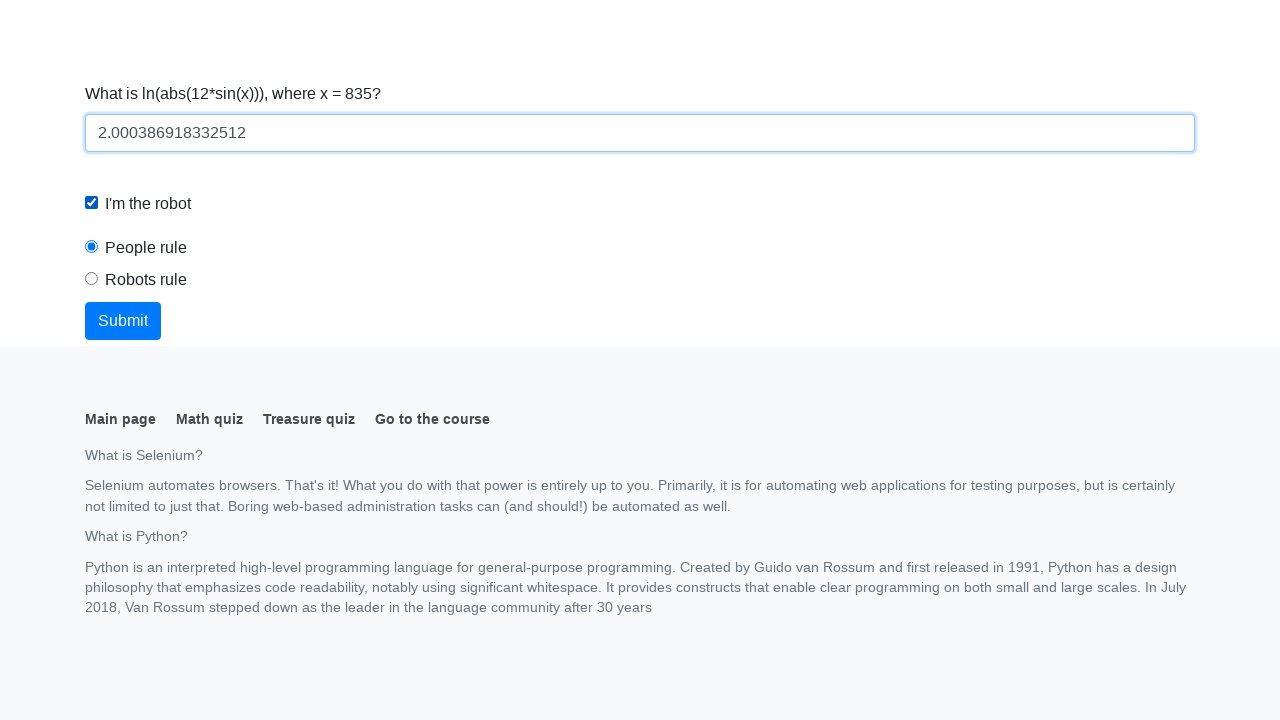

Selected the robots rule radio button at (146, 280) on [for='robotsRule']
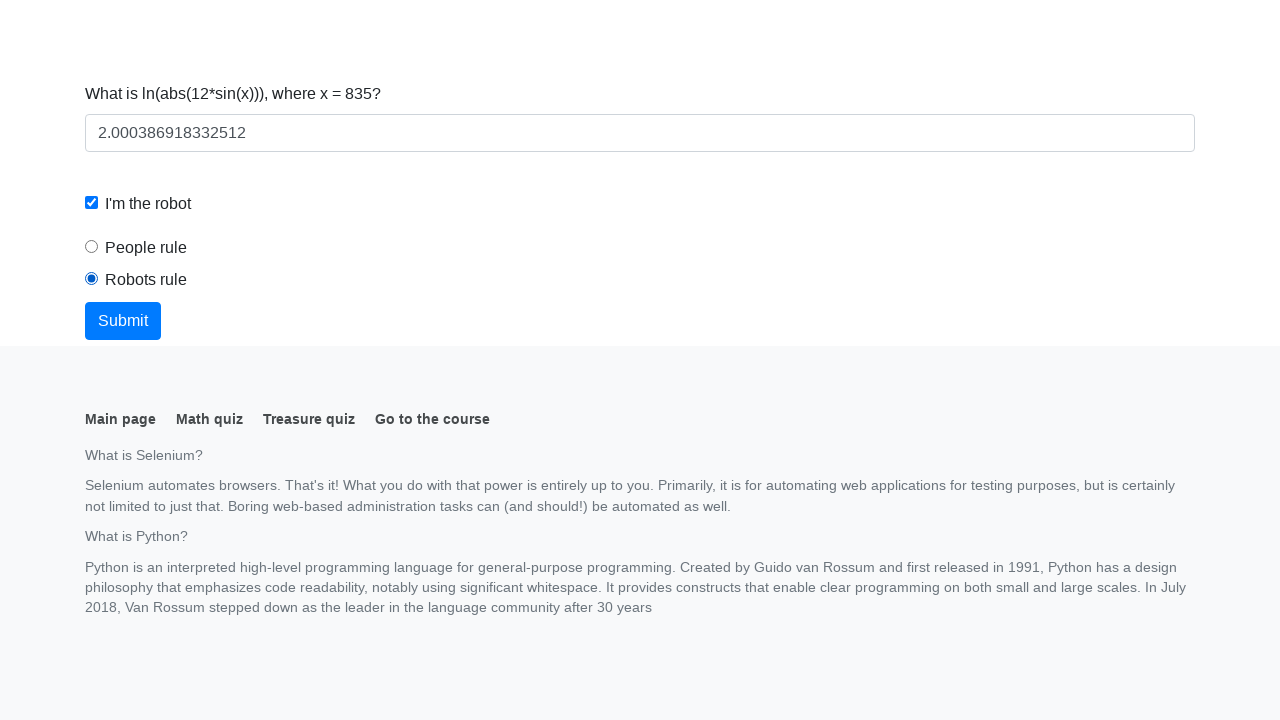

Clicked the submit button at (123, 321) on .btn
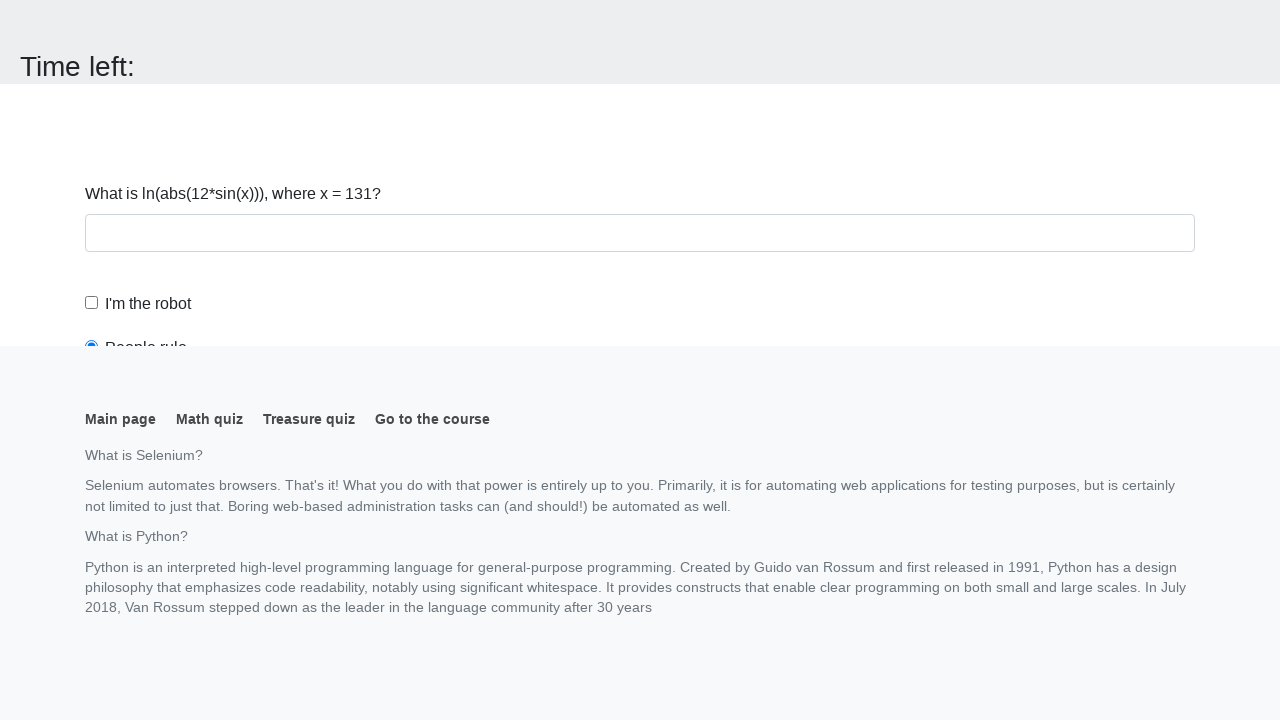

Waited 1 second for form submission to process
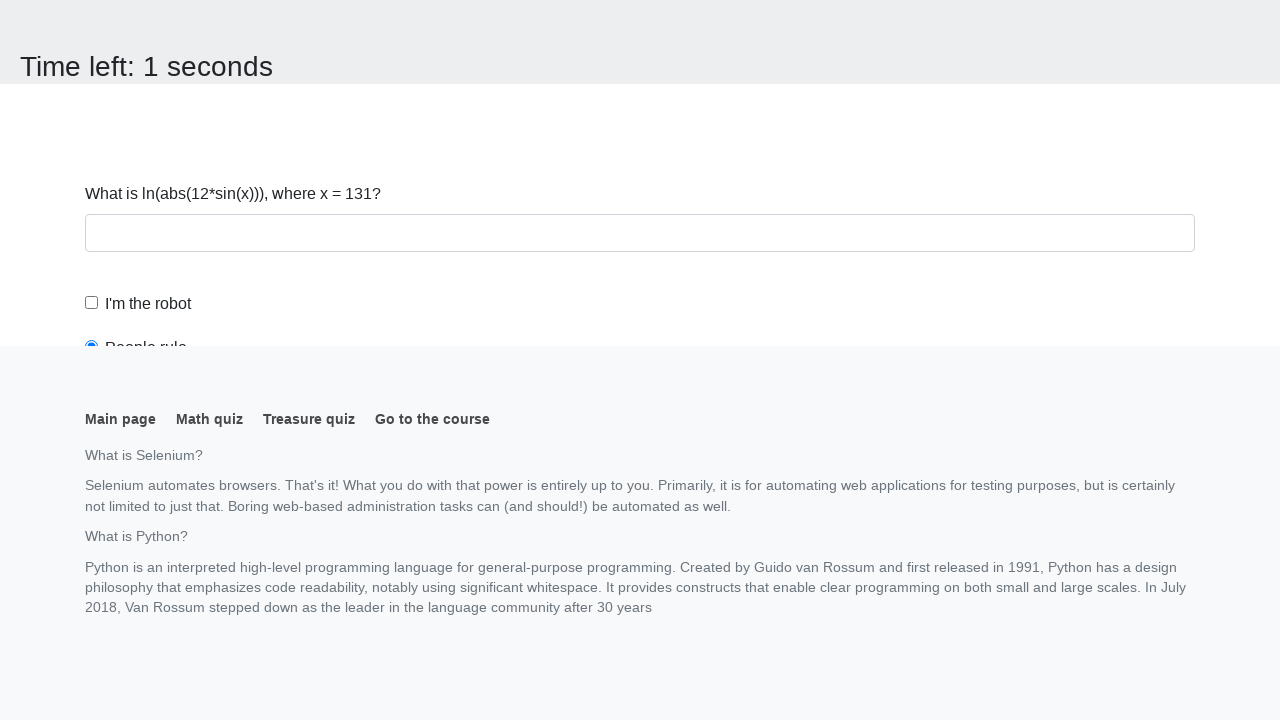

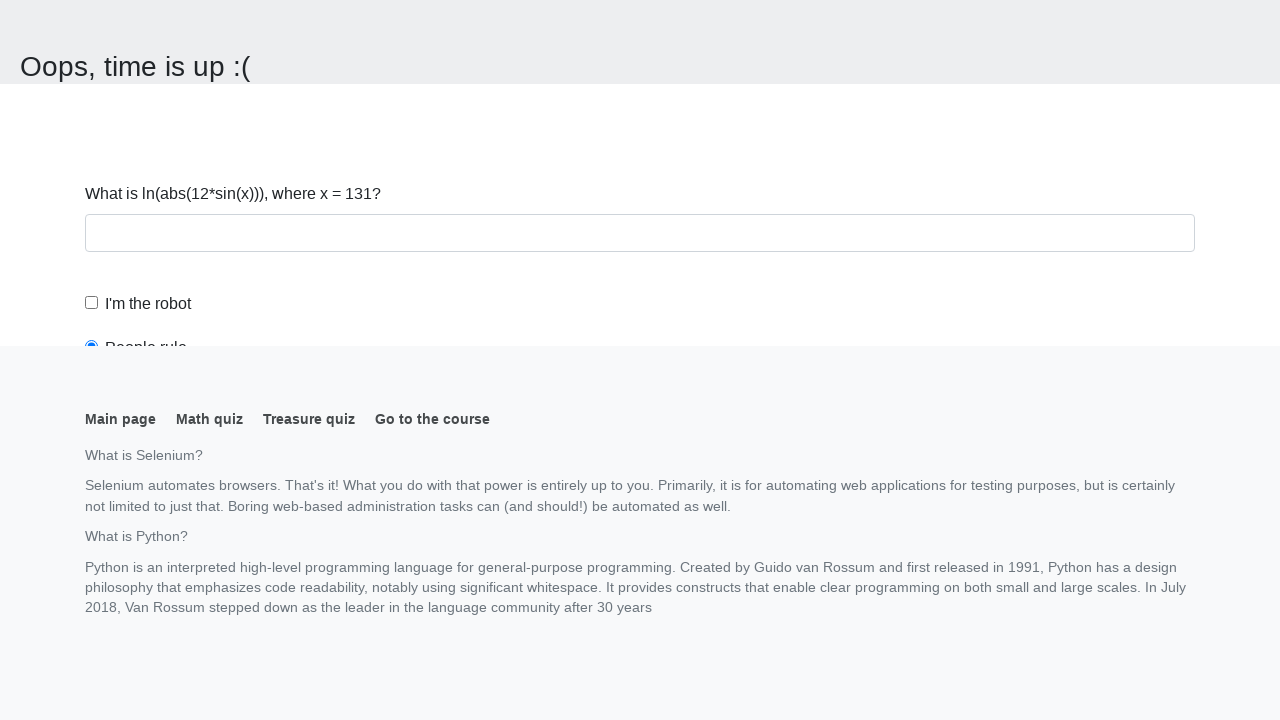